Creates a new paste on Pastebin by filling in code content, setting expiration to 10 minutes, adding a title, and submitting the form

Starting URL: https://pastebin.com

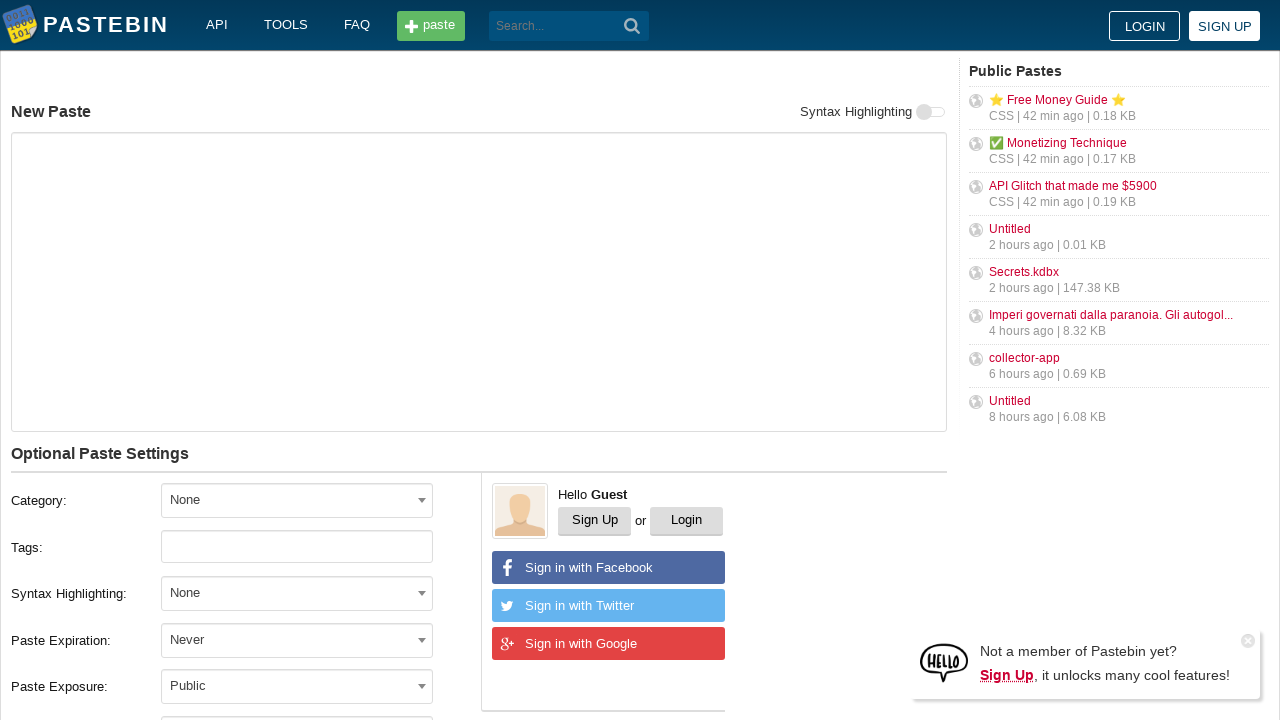

Filled in code content with 'Hello World! This is my test code snippet.' on #postform-text
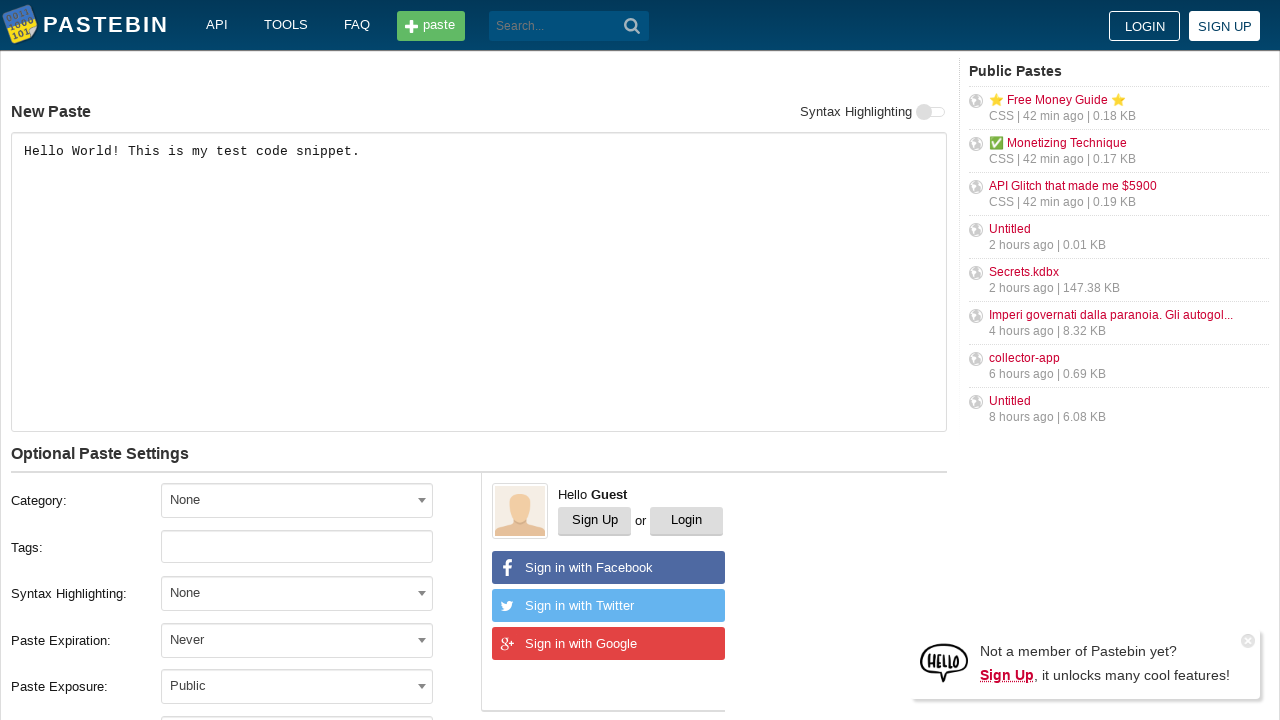

Clicked on expiration dropdown at (297, 640) on #select2-postform-expiration-container
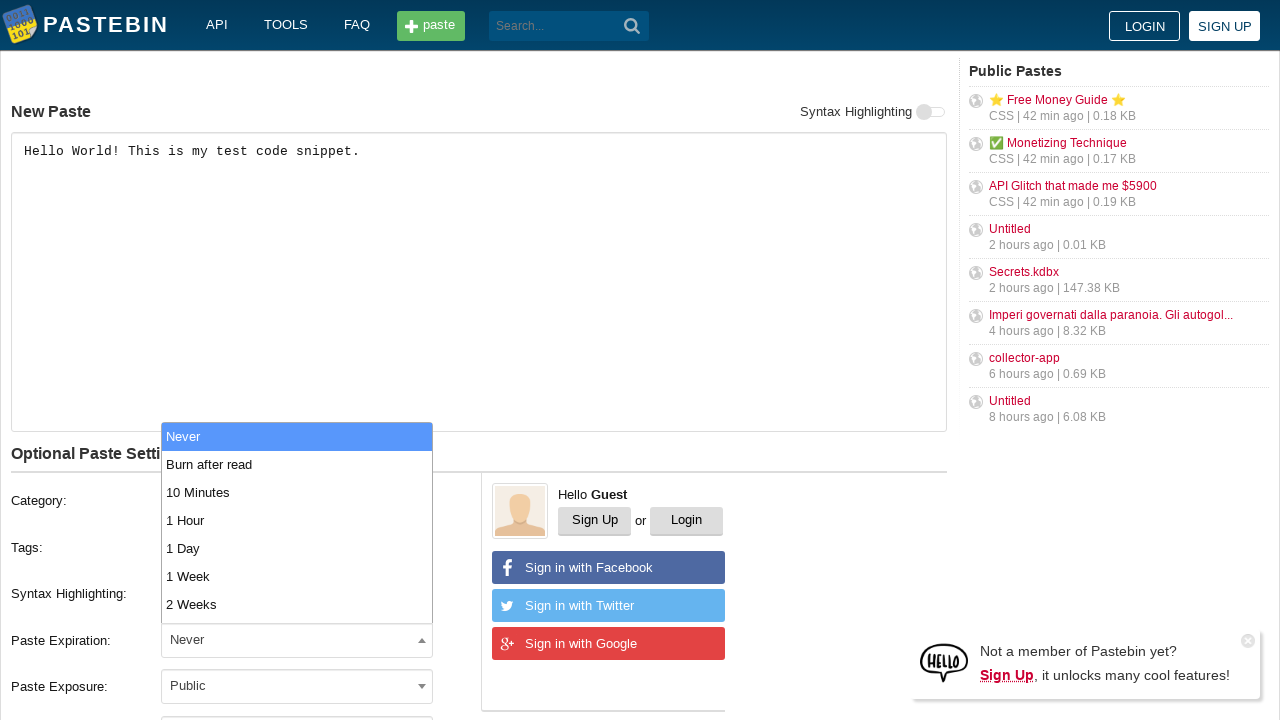

Selected '10 Minutes' expiration option at (297, 492) on xpath=//li[text()='10 Minutes']
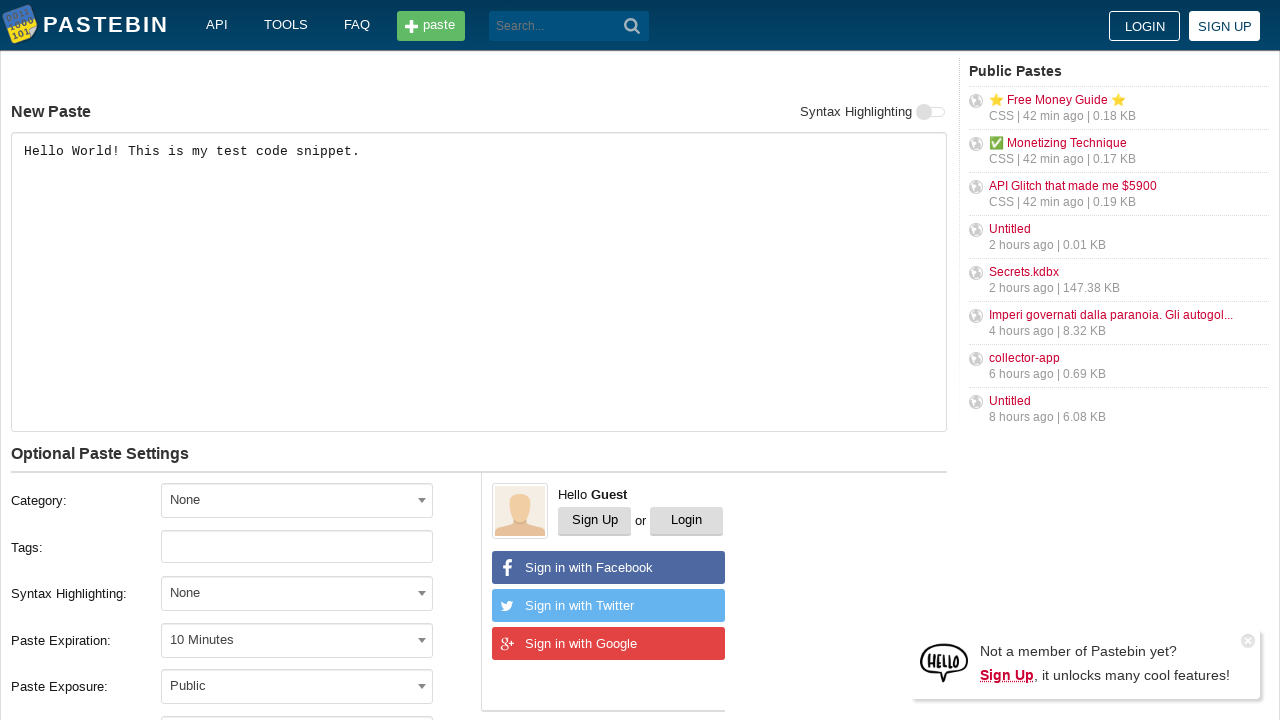

Filled in paste title with 'My Test Paste' on #postform-name
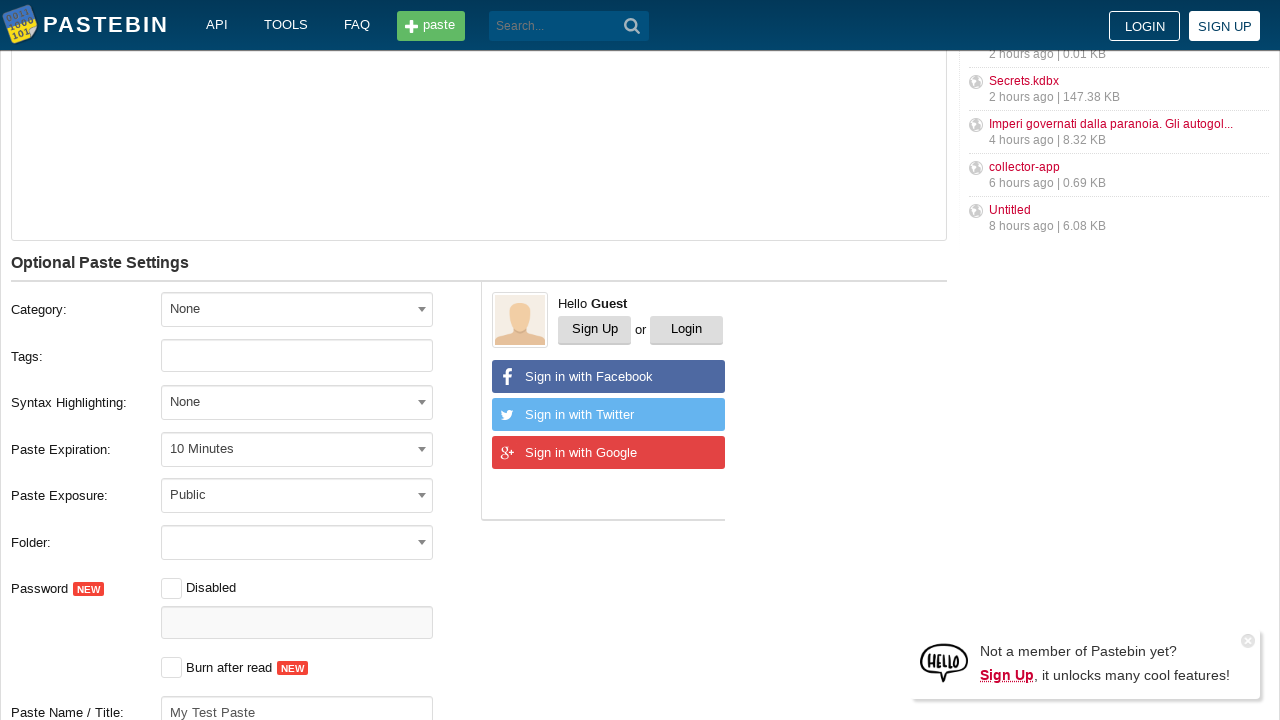

Clicked 'Create New Paste' button to submit the form at (240, 400) on button:has-text('Create New Paste')
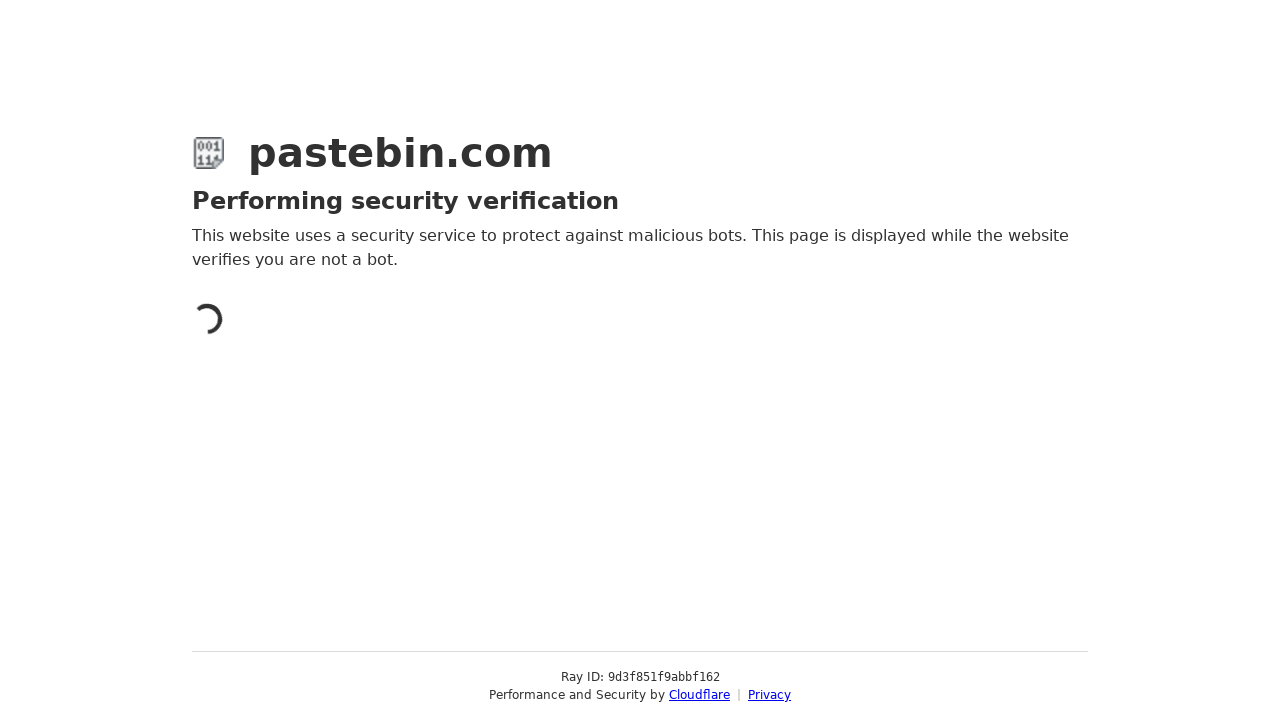

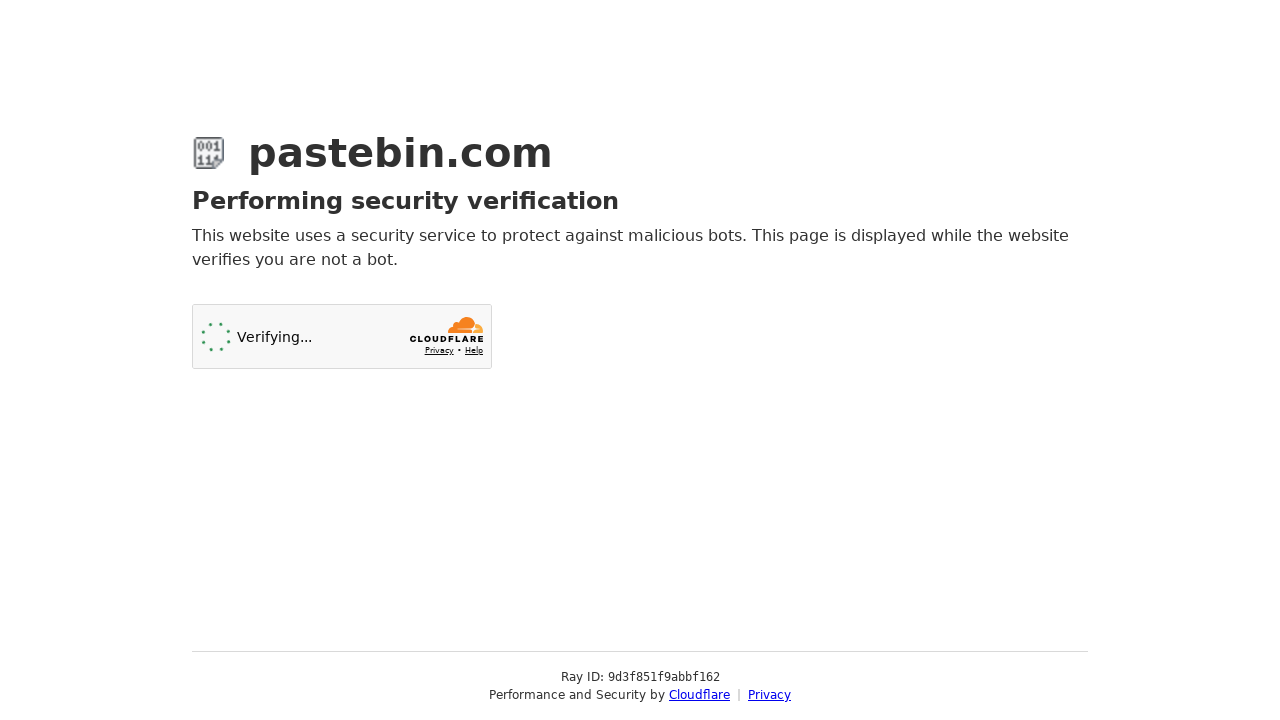